Tests basic browser navigation by visiting Selenium documentation, navigating to web form page, and using browser back/forward/refresh functions

Starting URL: https://www.selenium.dev/documentation/

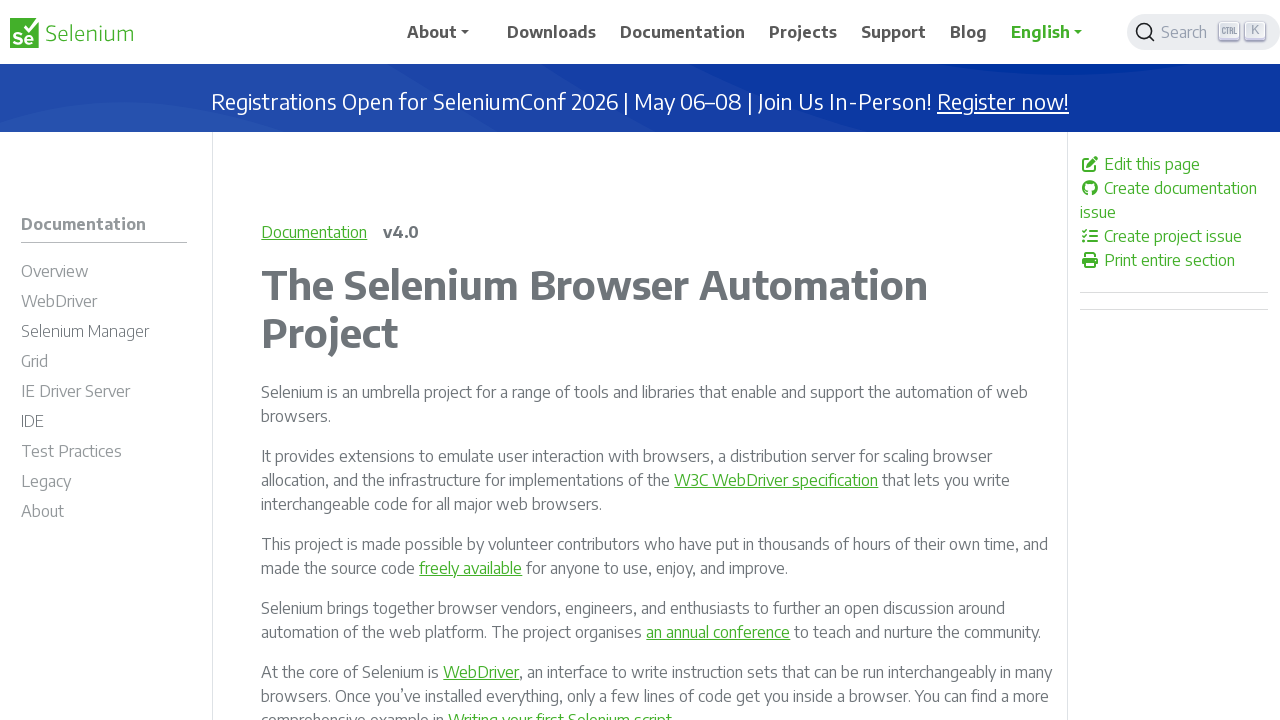

Navigated to Selenium web form page
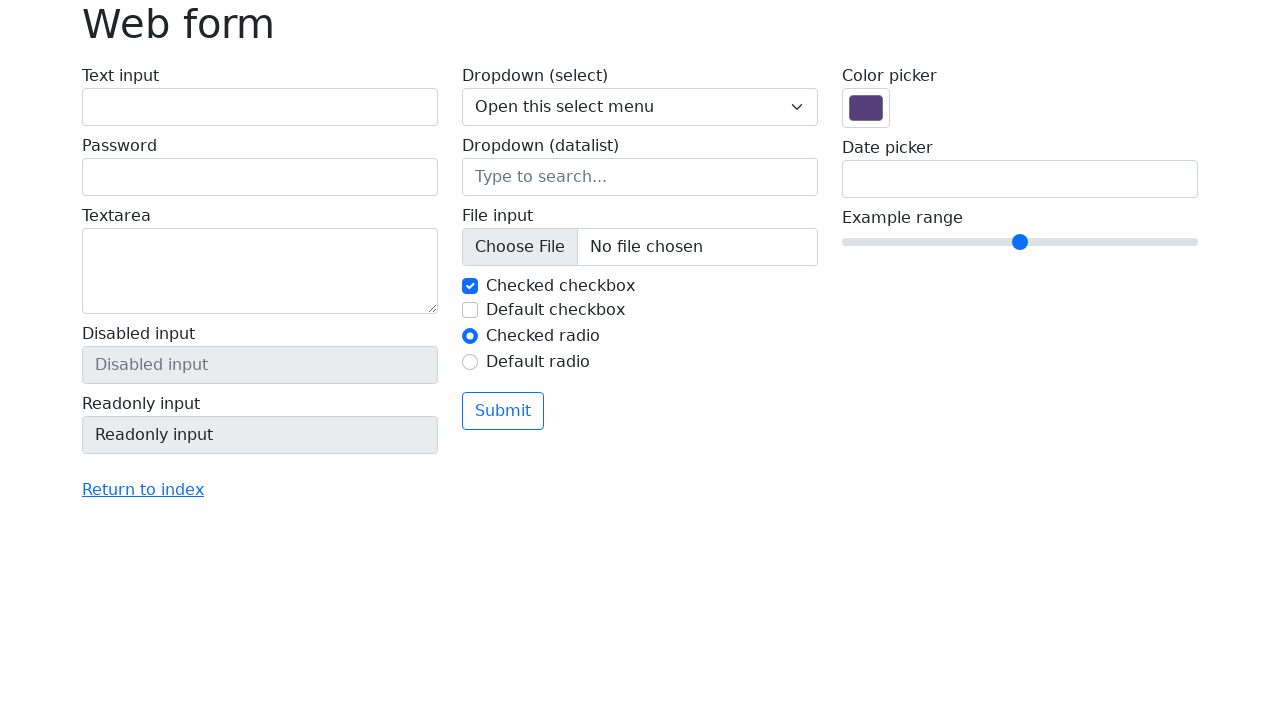

Navigated back to Selenium documentation page
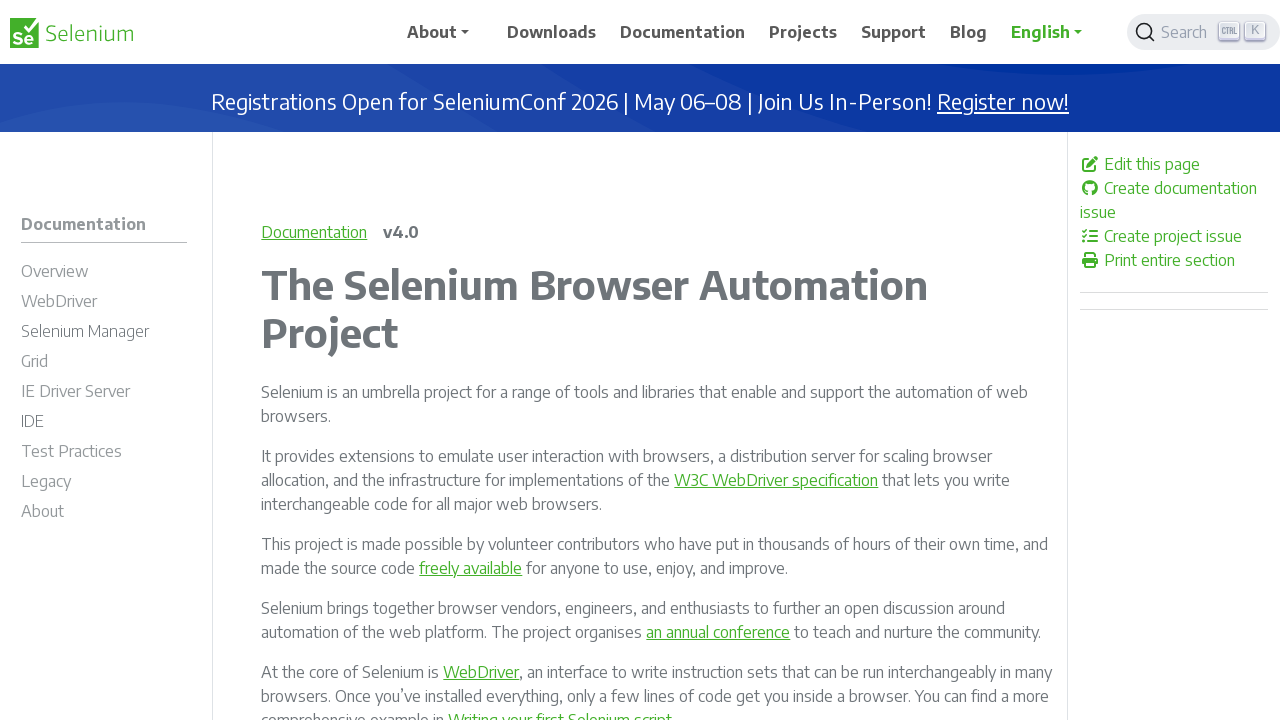

Navigated forward to web form page
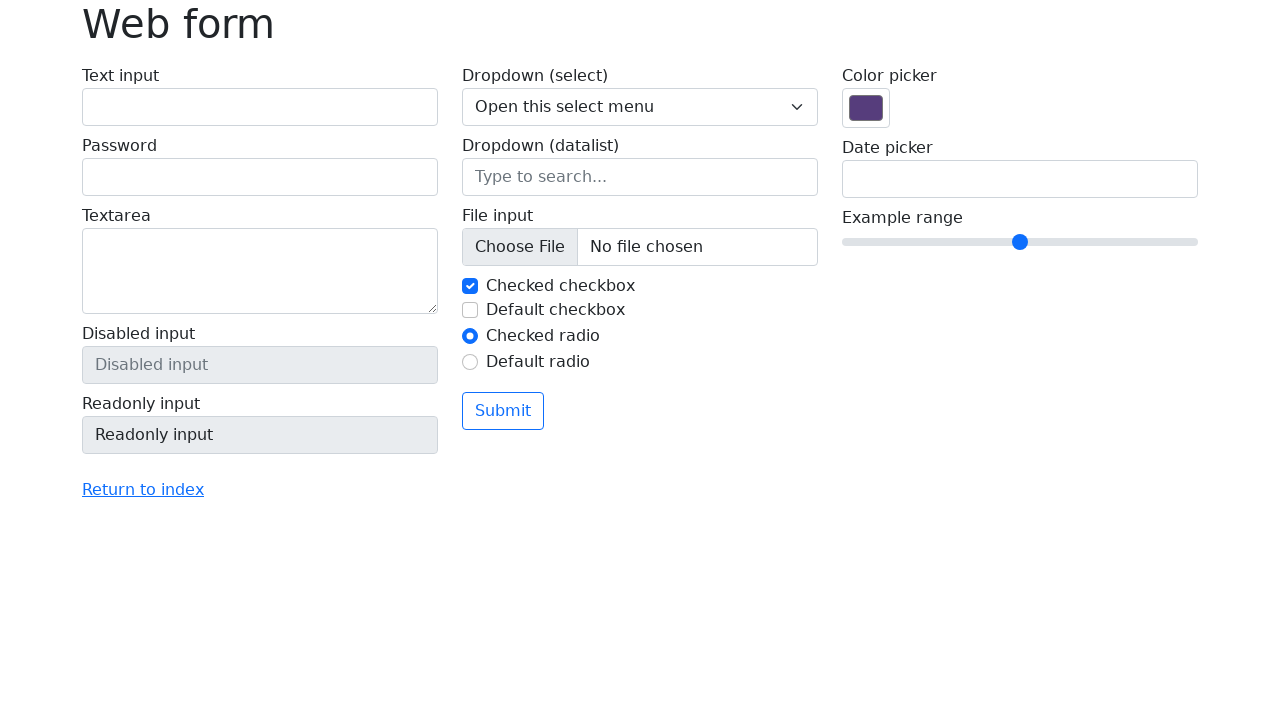

Refreshed the current page
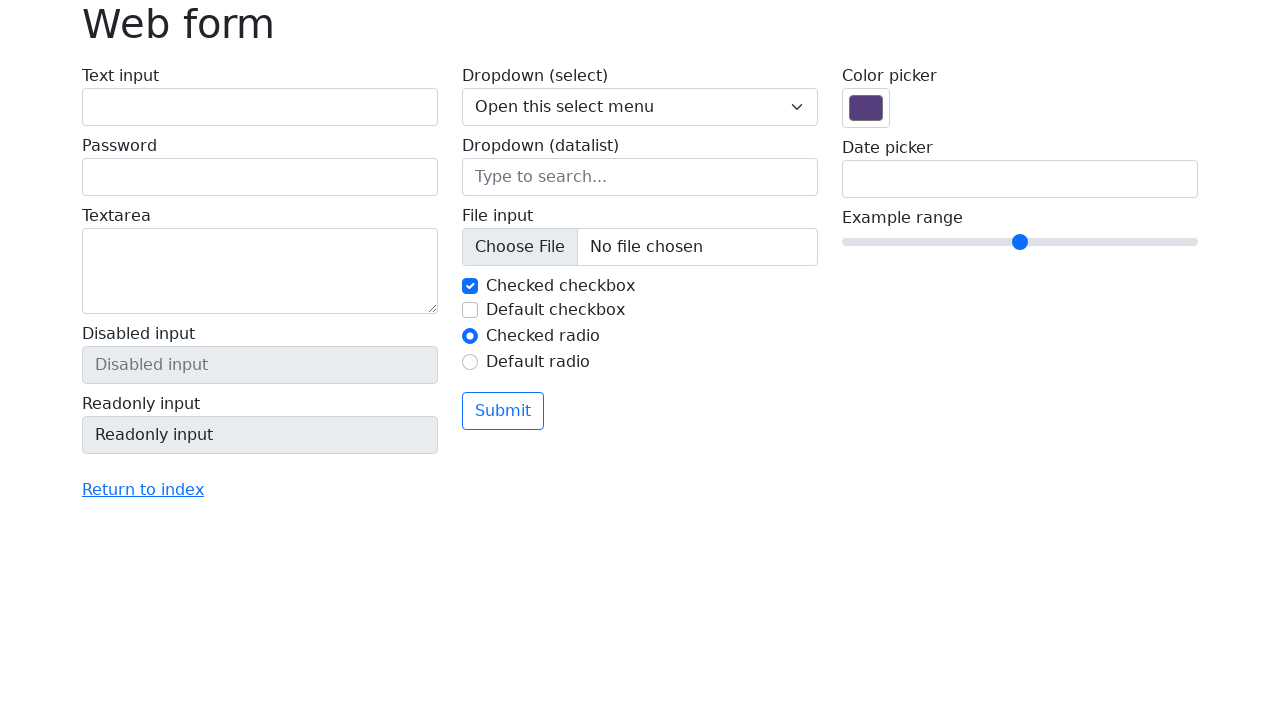

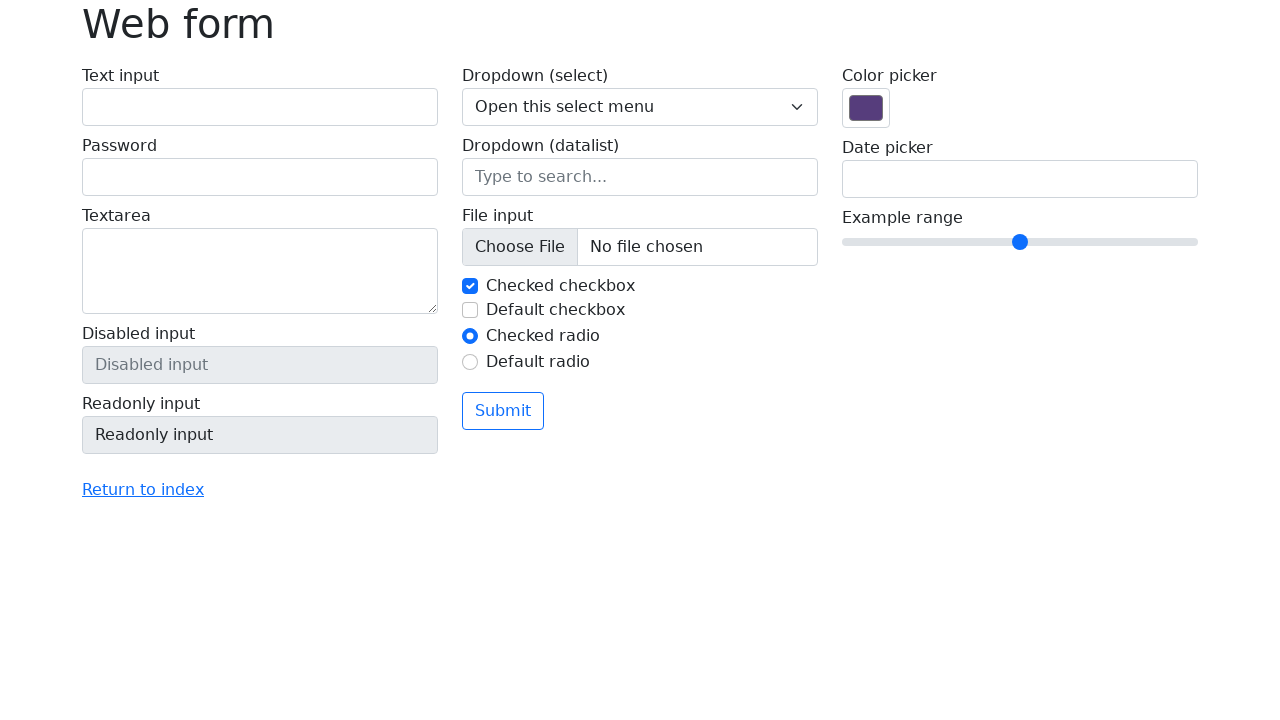